Tests the exam question navigation functionality on a Japanese certification exam practice site by starting the quiz, revealing the answer, and navigating through multiple pages of questions.

Starting URL: https://www.sg-siken.com/sgkakomon.php

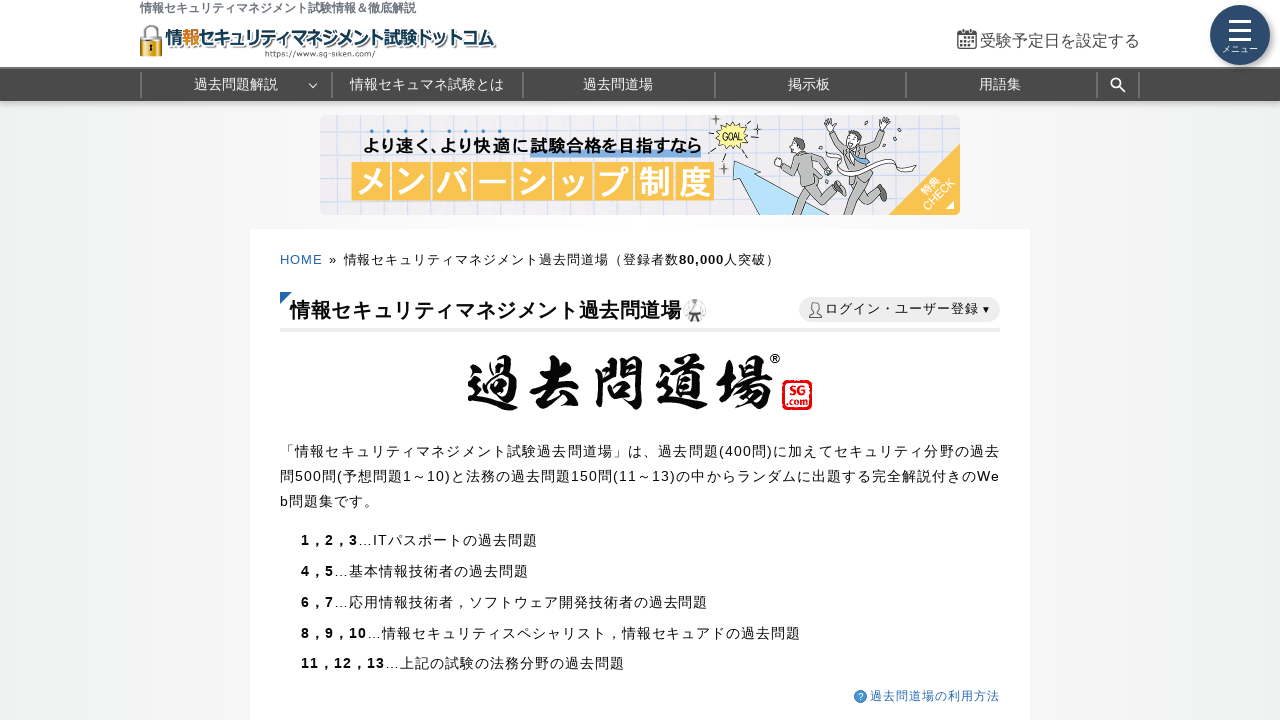

Waited for page to load (networkidle)
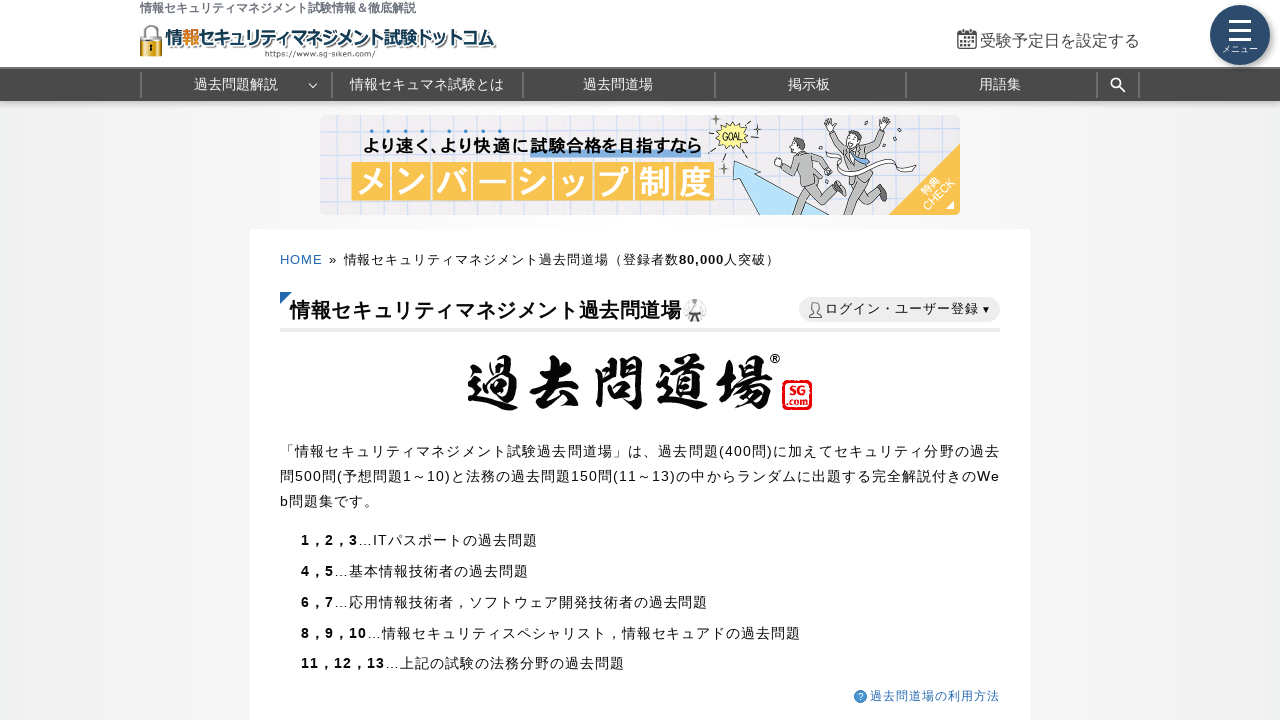

Clicked button to start the quiz at (640, 361) on xpath=//*[@id="configform"]/div[2]/button
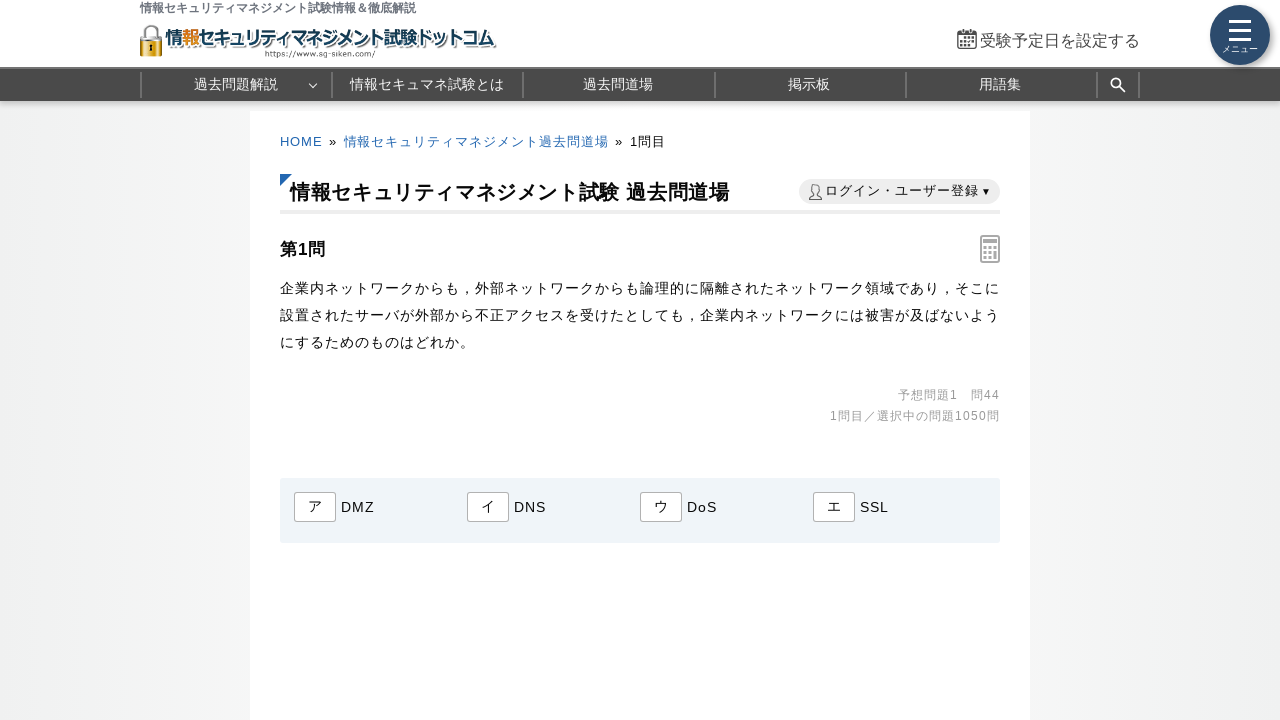

Waited 2 seconds for quiz to initialize
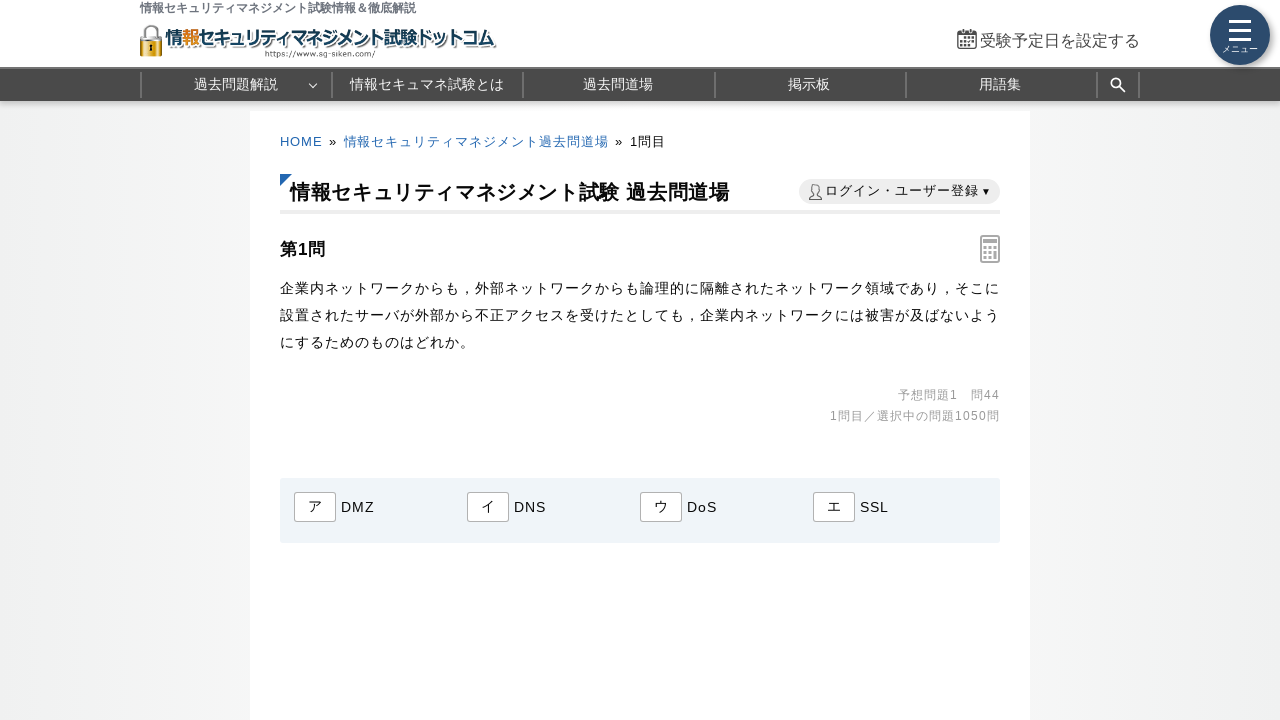

Clicked button to reveal the answer at (355, 361) on #showAnswerBtn
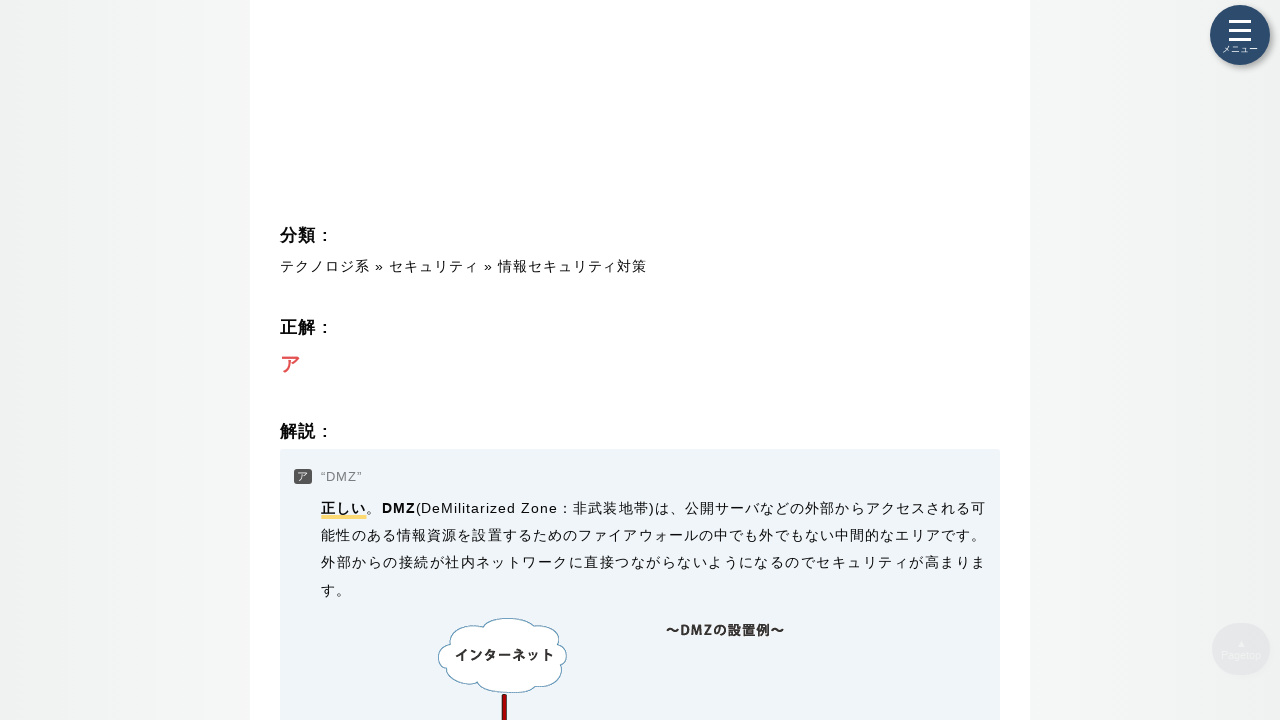

Waited 1 second for answer to display
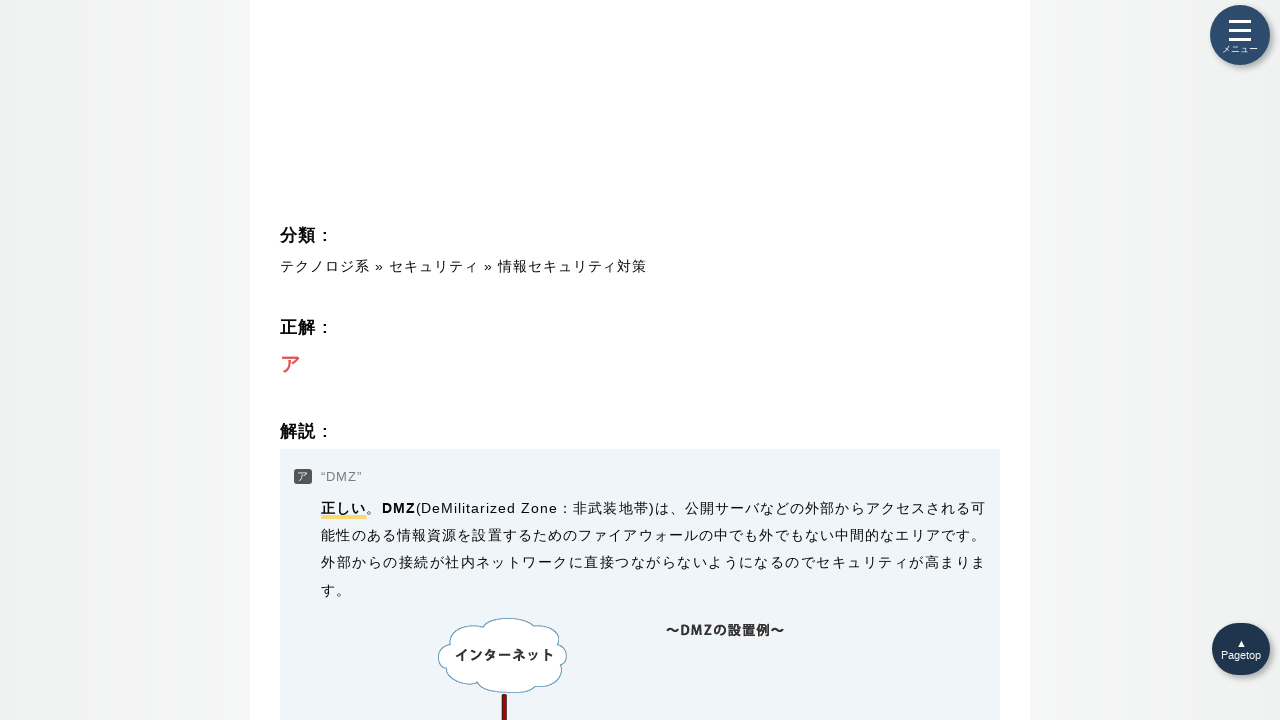

Clicked next page button (iteration 1/3) at (640, 422) on xpath=//*[@id="configform"]/div[1]/button[1]
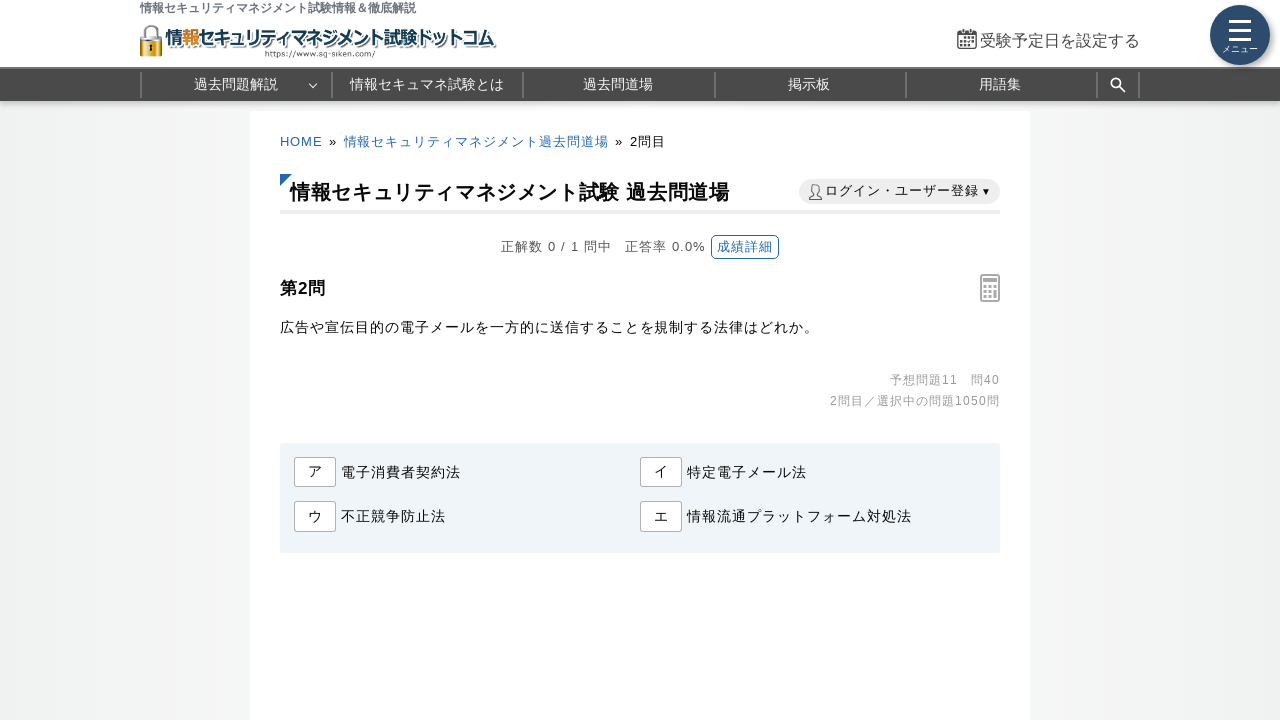

Waited 1 second for next page to load
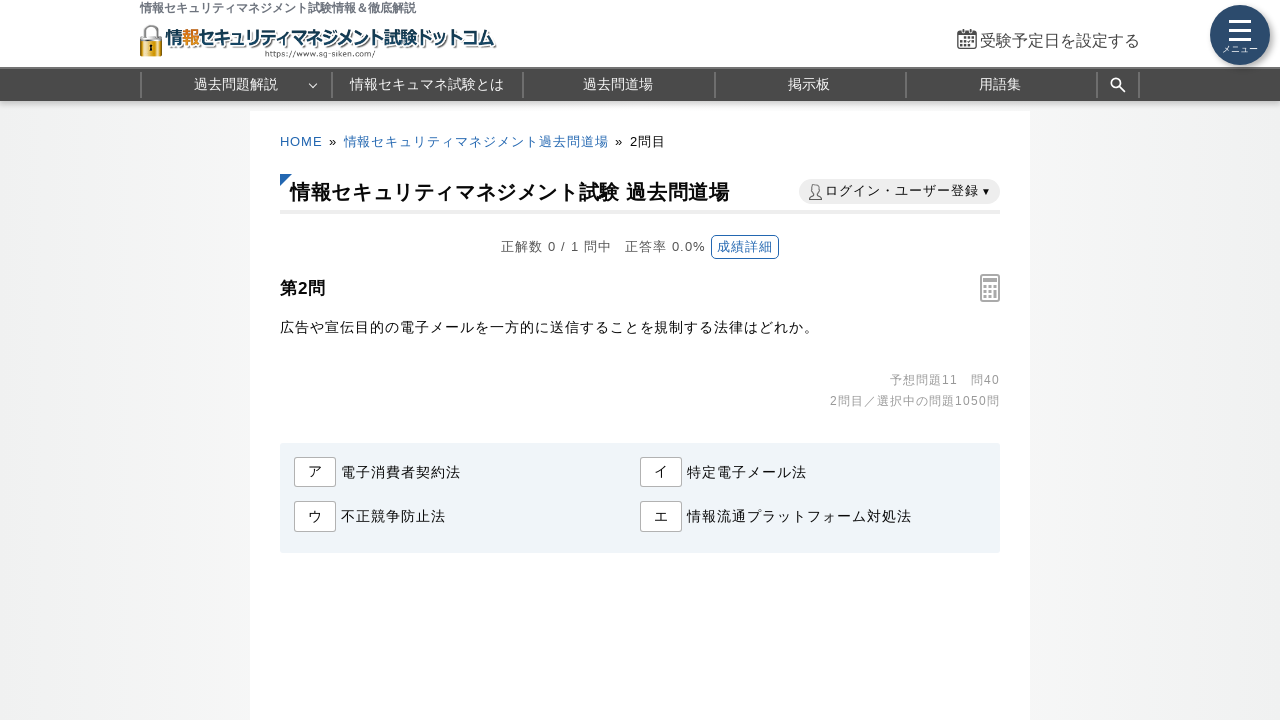

Clicked button to reveal answer on page 2 at (355, 360) on #showAnswerBtn
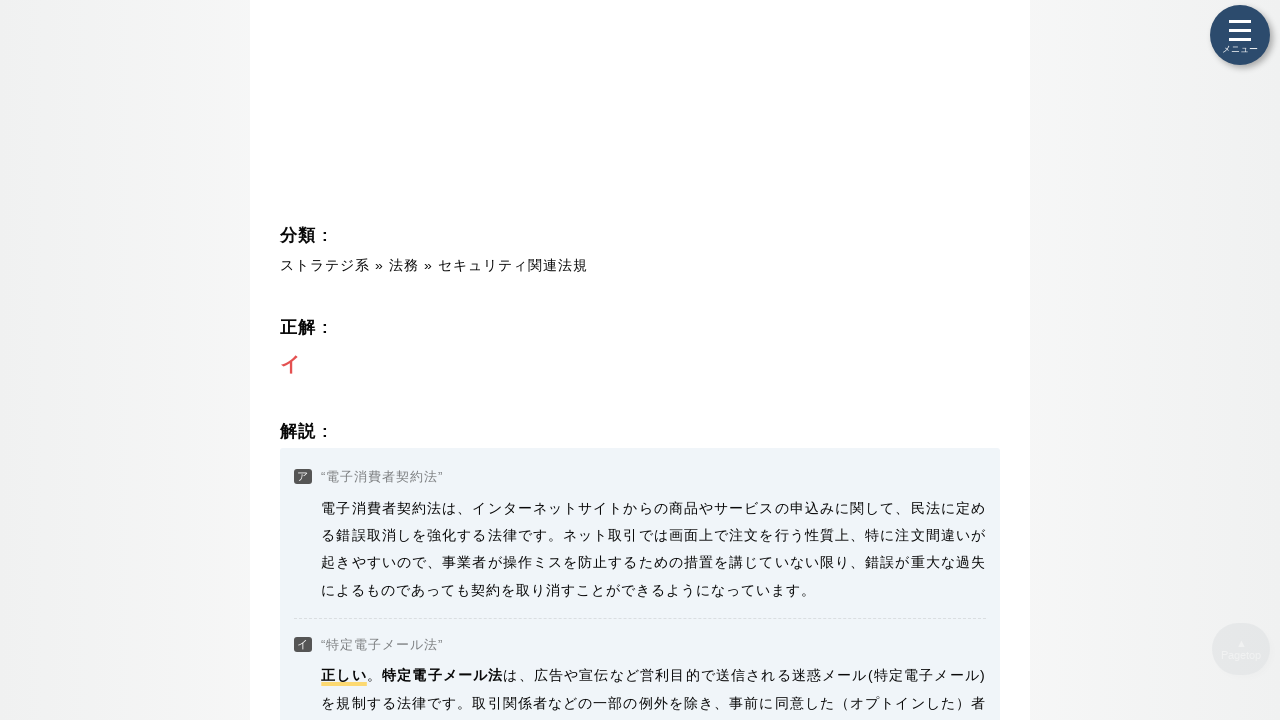

Waited 1 second for answer to display
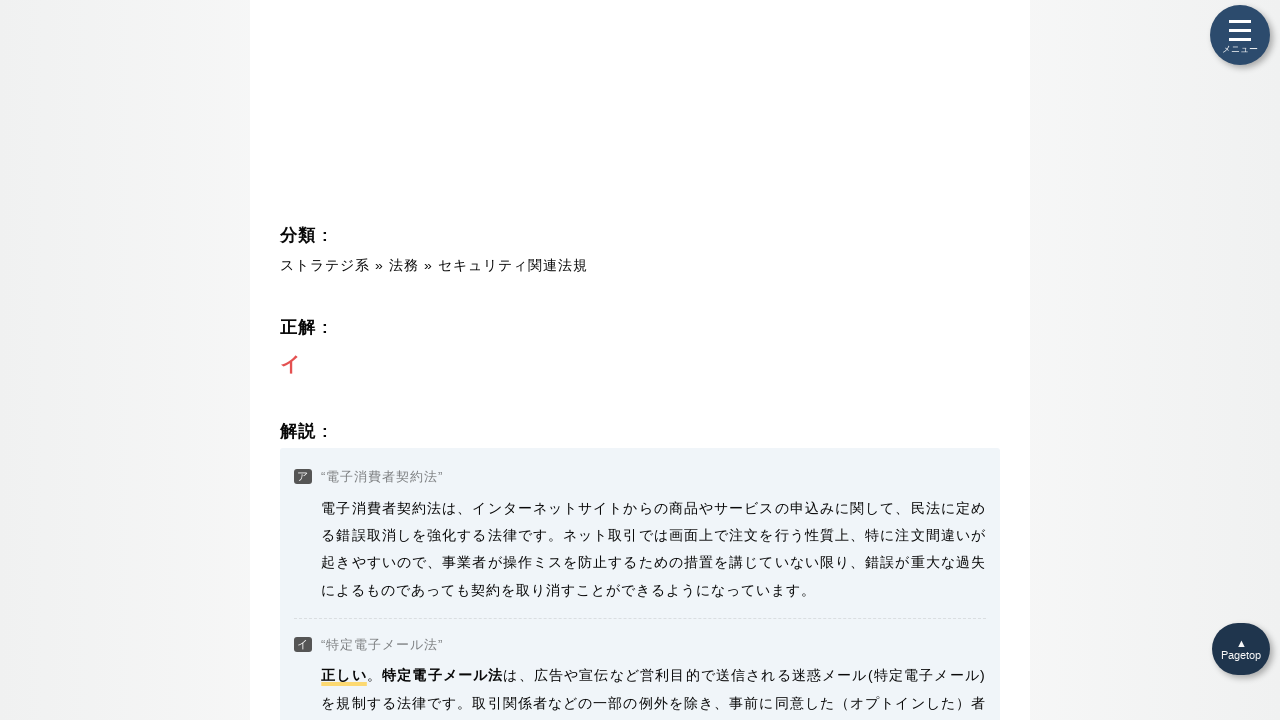

Clicked next page button (iteration 2/3) at (640, 422) on xpath=//*[@id="configform"]/div[1]/button[1]
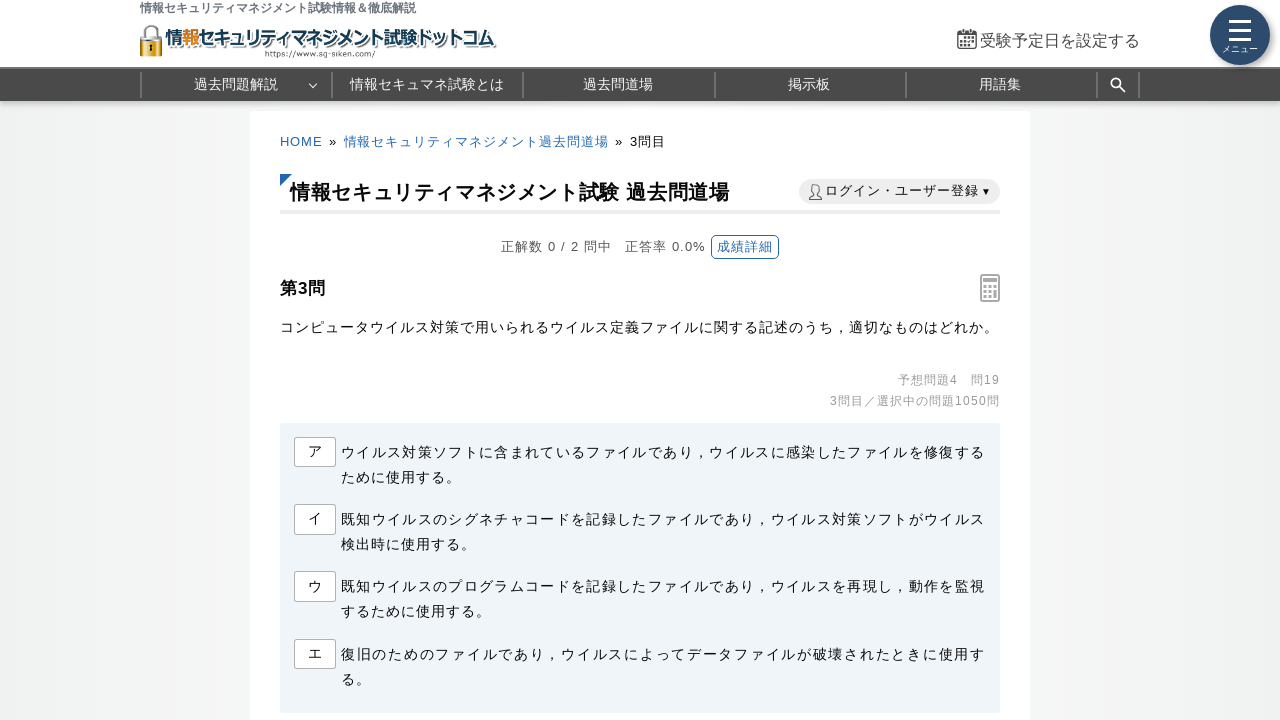

Waited 1 second for next page to load
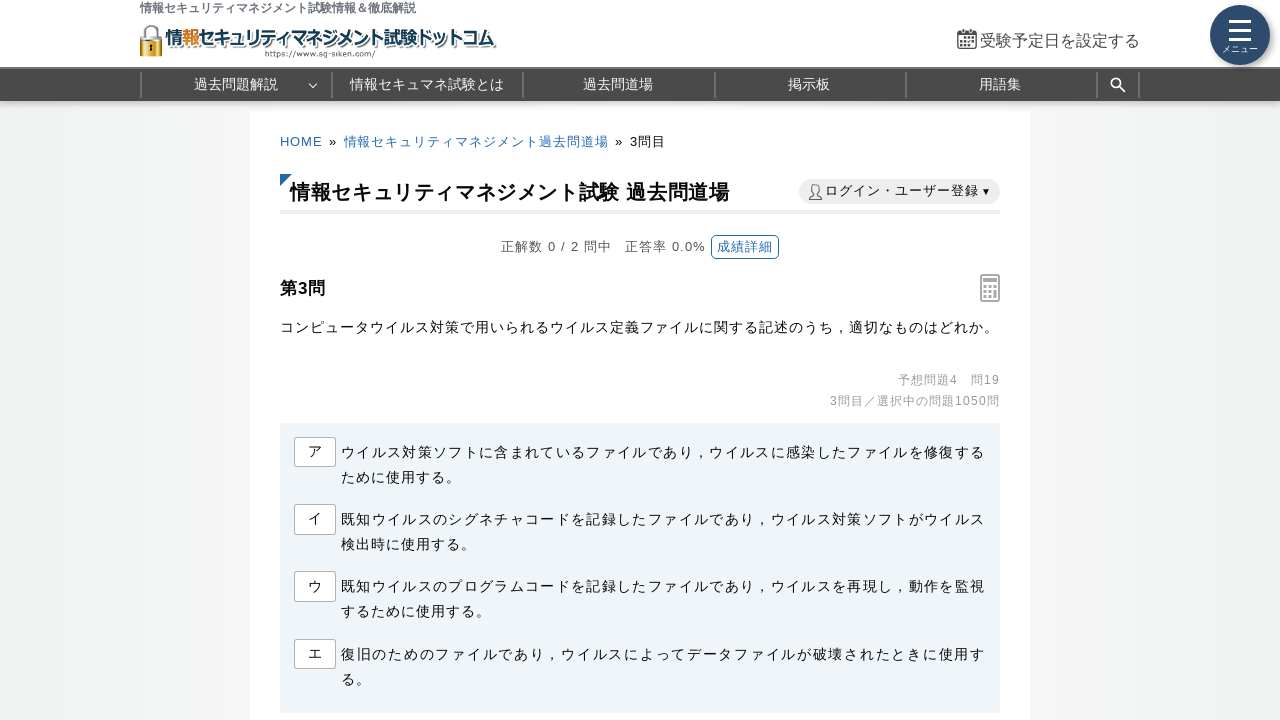

Clicked button to reveal answer on page 3 at (355, 360) on #showAnswerBtn
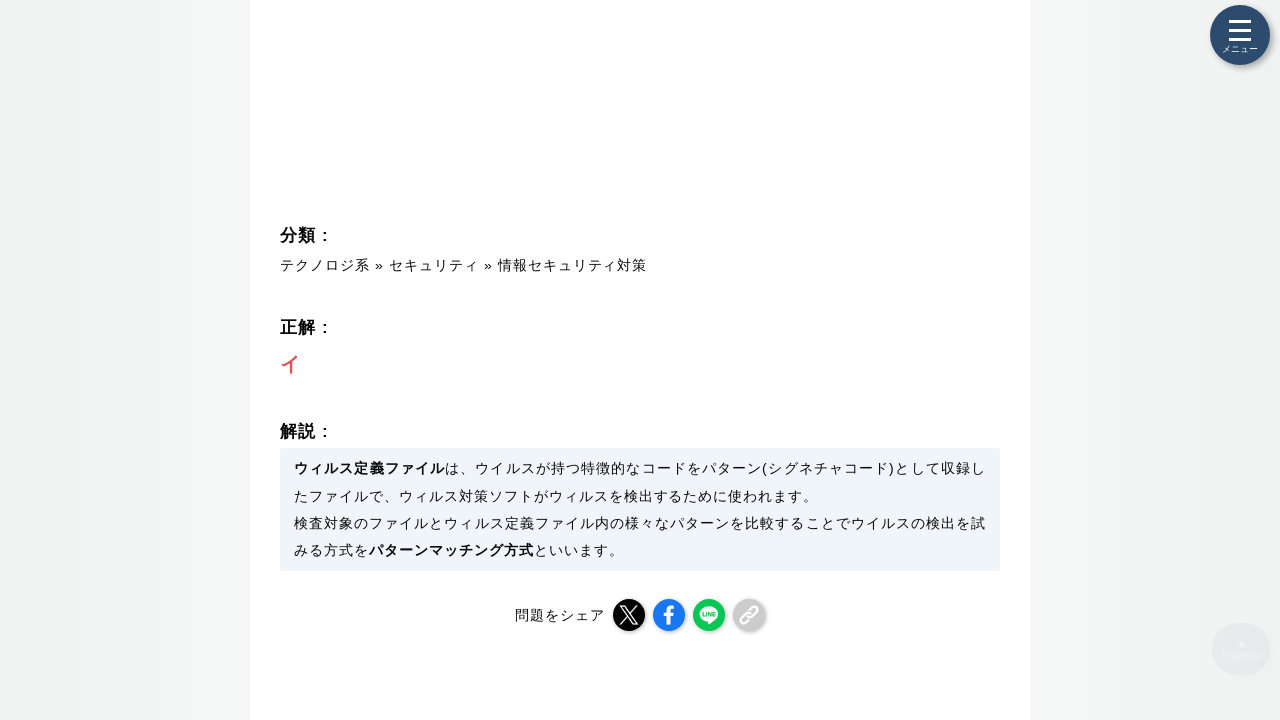

Waited 1 second for answer to display
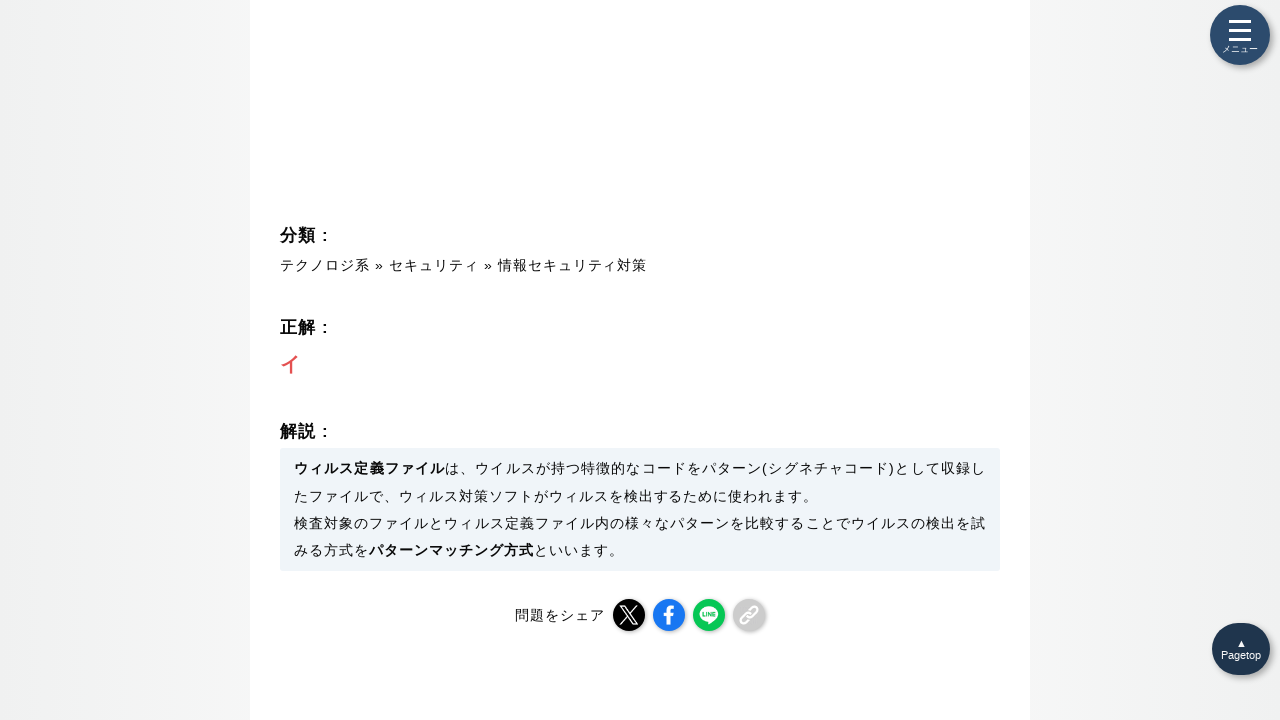

Clicked next page button (iteration 3/3) at (640, 423) on xpath=//*[@id="configform"]/div[1]/button[1]
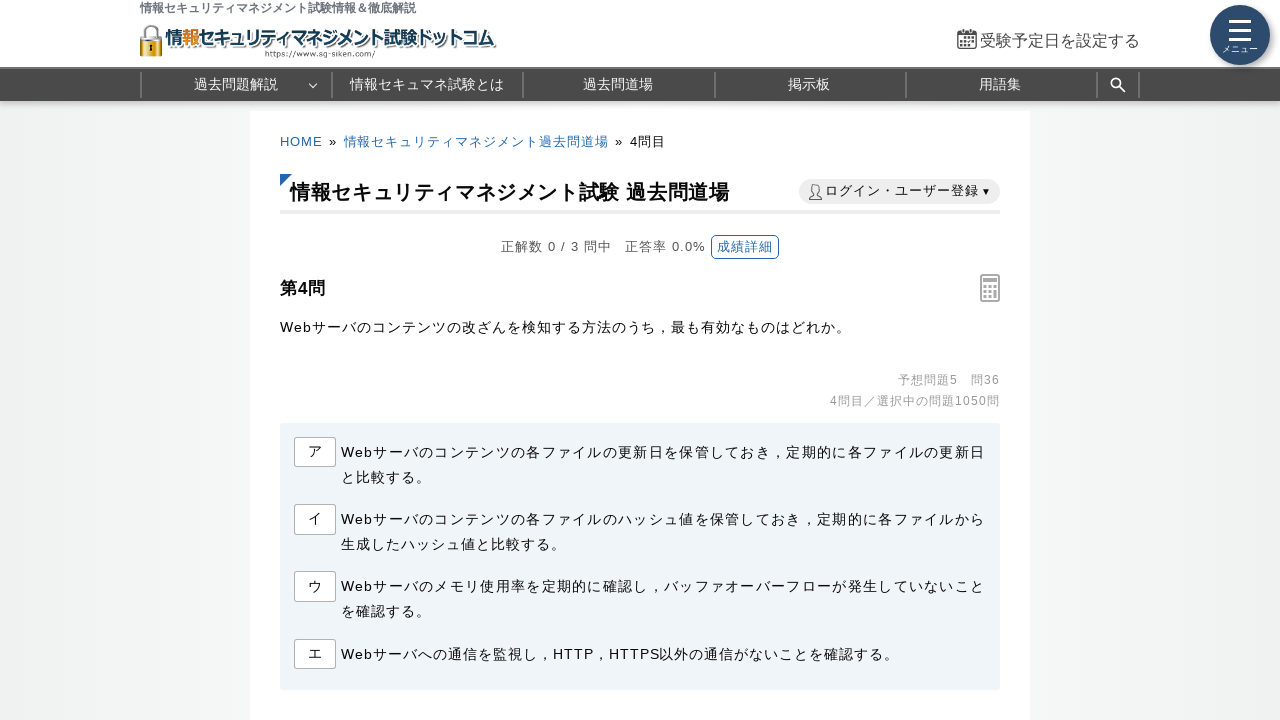

Waited 1 second for next page to load
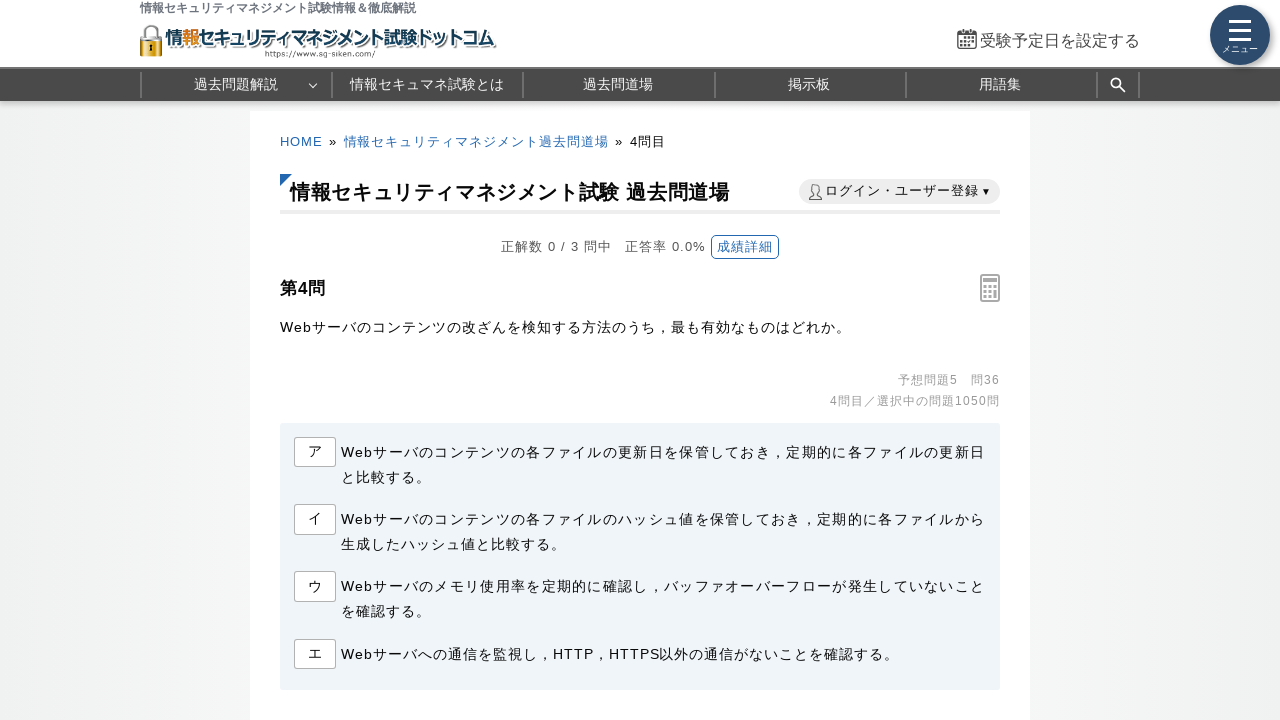

Clicked button to reveal answer on page 4 at (355, 361) on #showAnswerBtn
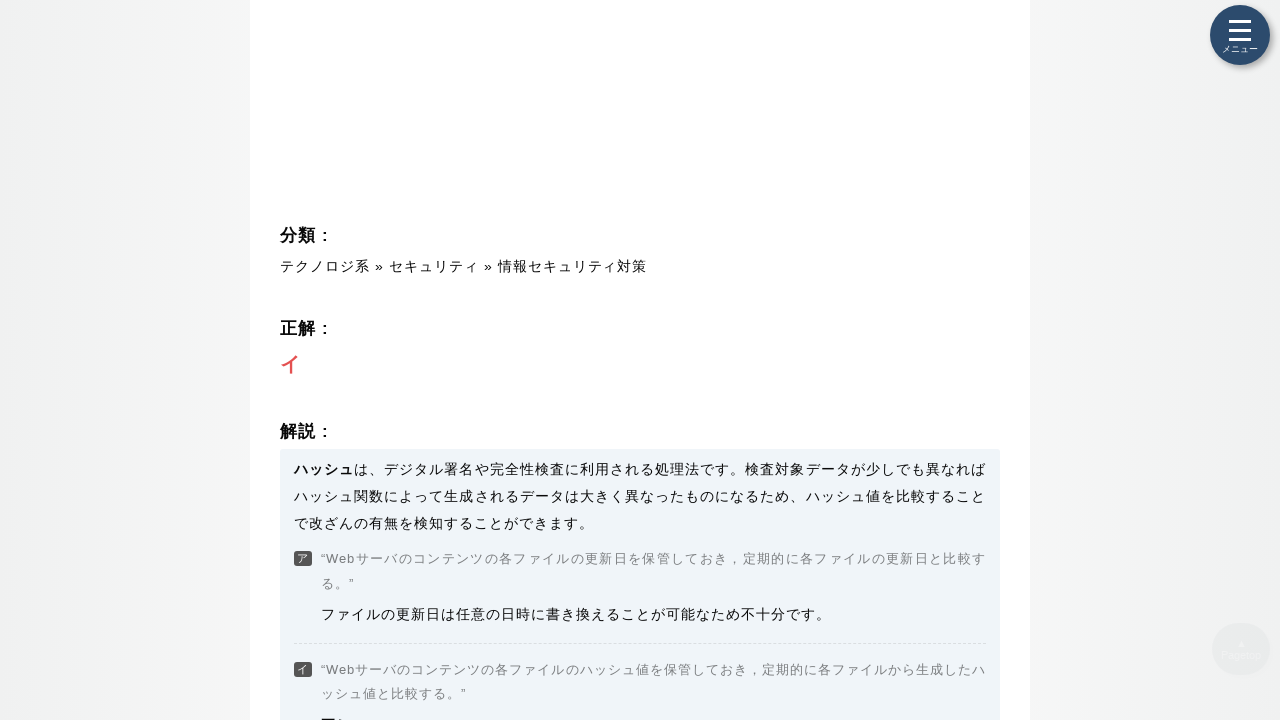

Waited 1 second for answer to display
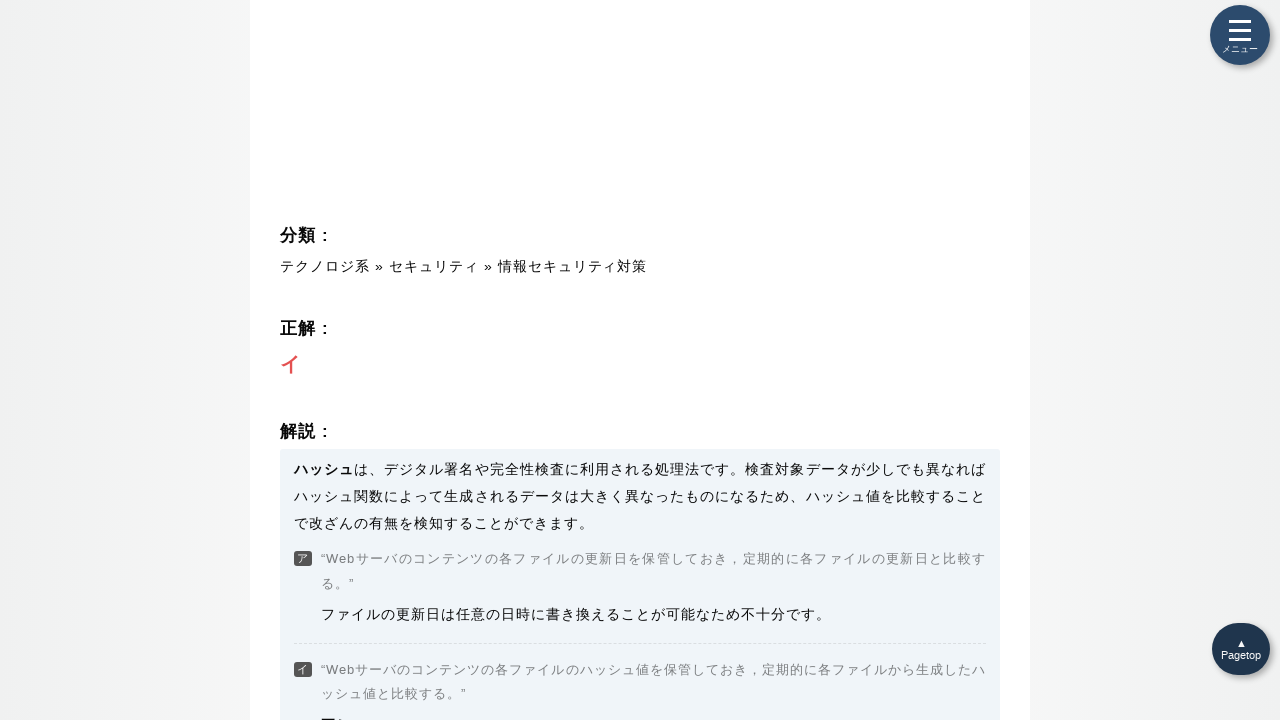

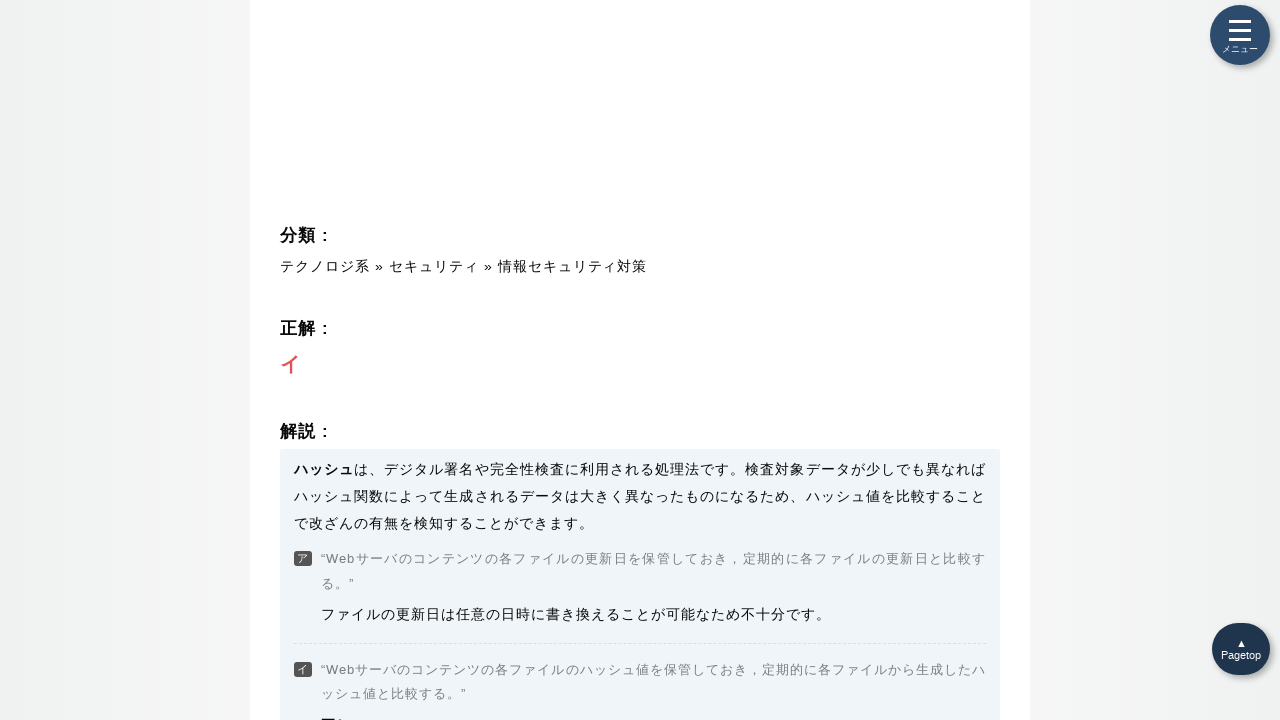